Verifies the Standard Suite image is displayed on the rooms page and clicking it navigates to the correct room details page

Starting URL: https://ancabota09.wixsite.com/intern

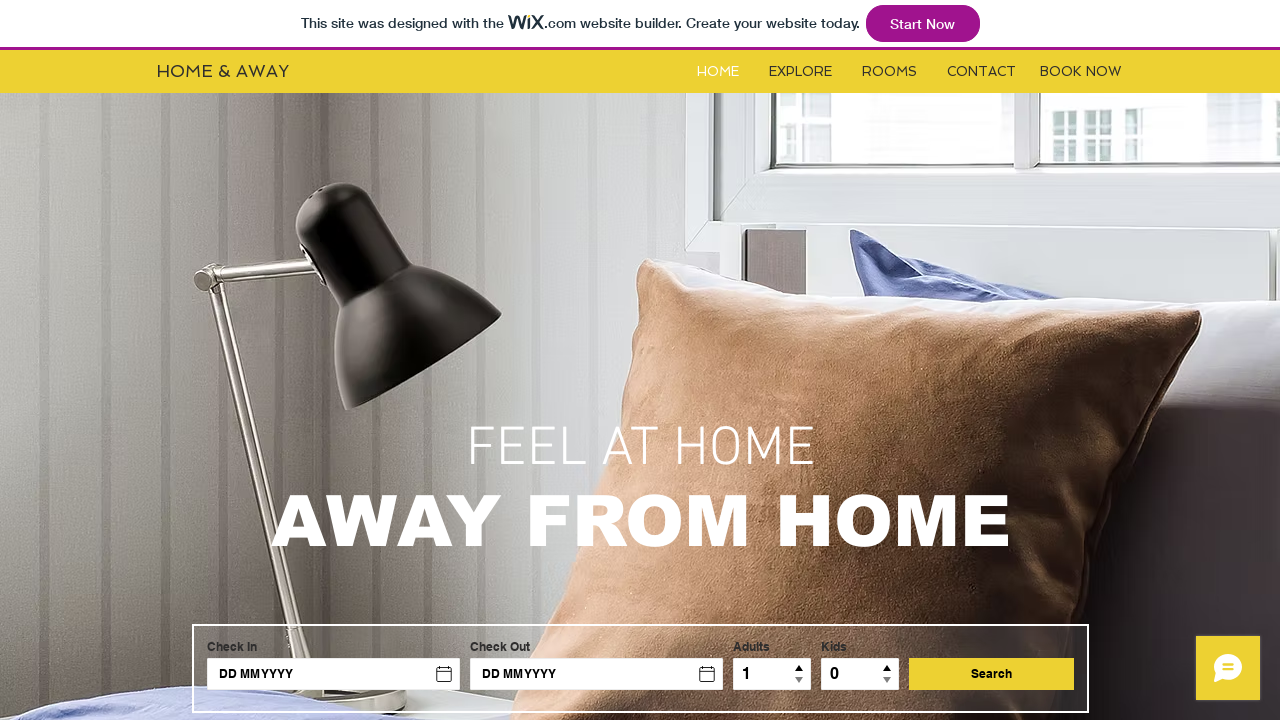

Clicked on Rooms button at (890, 72) on #i6kl732v2label
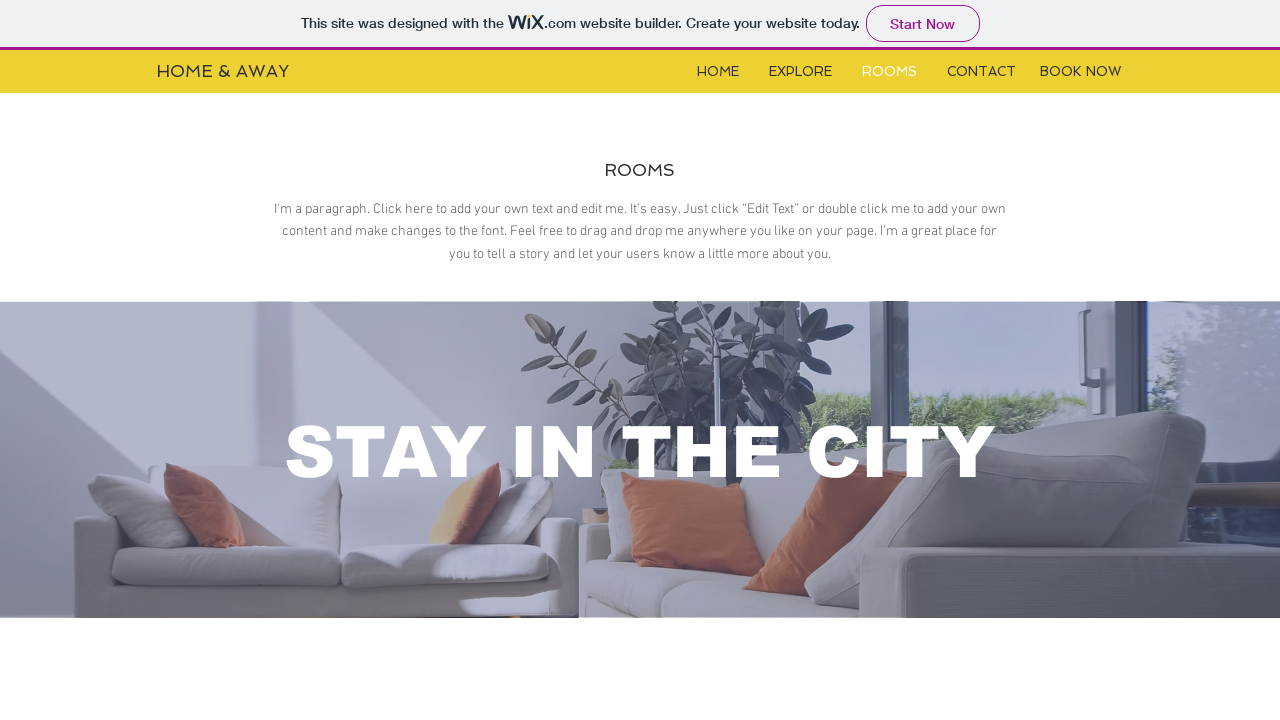

Waited for iframe to load
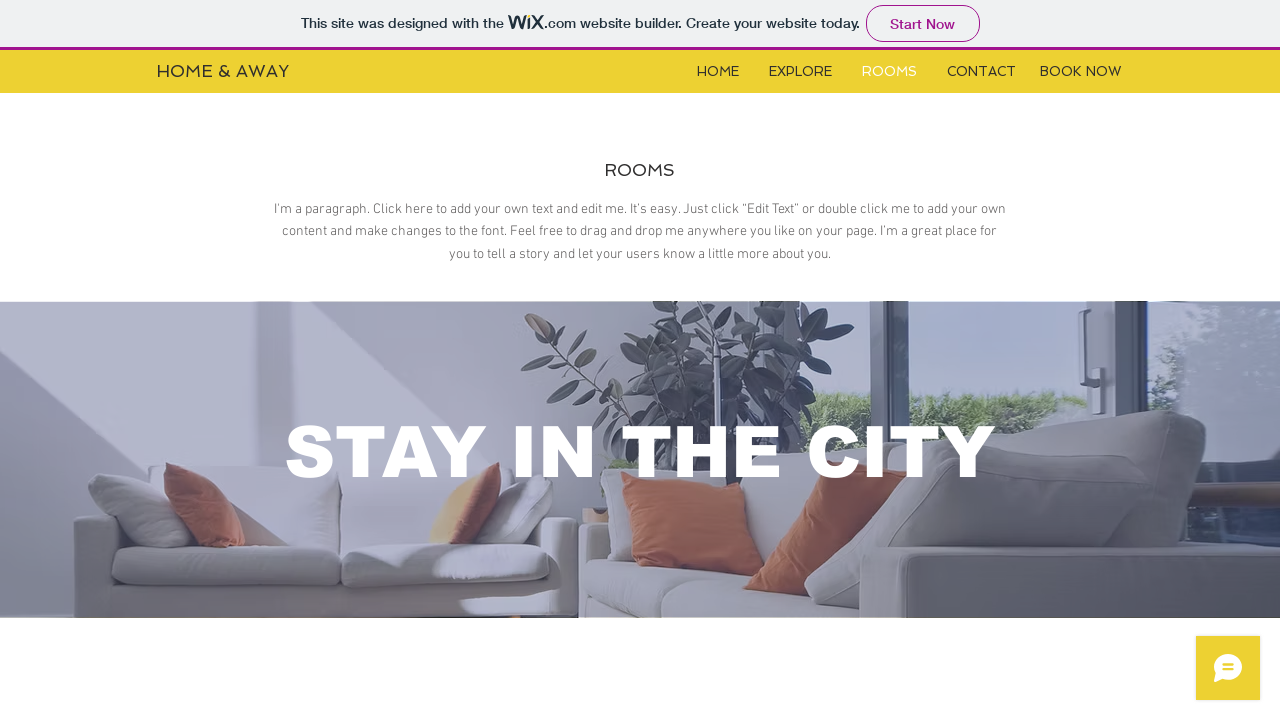

Located iframe frame
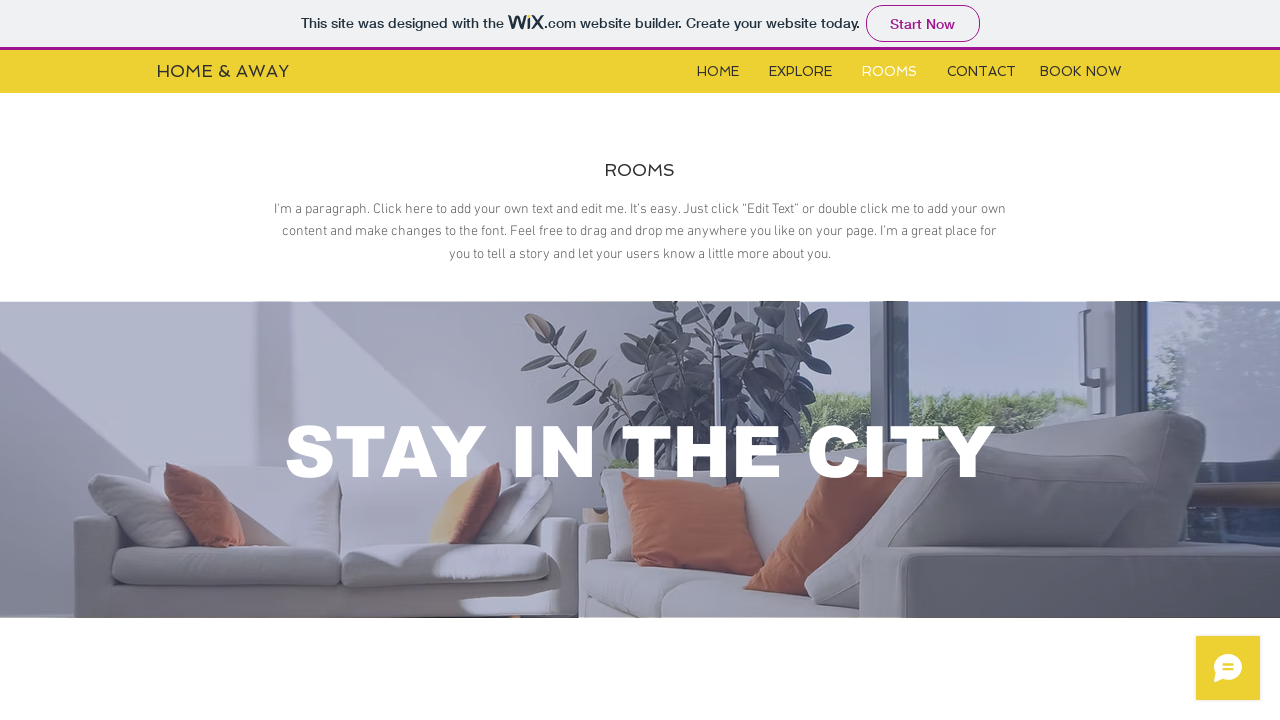

Located Standard Suite image element
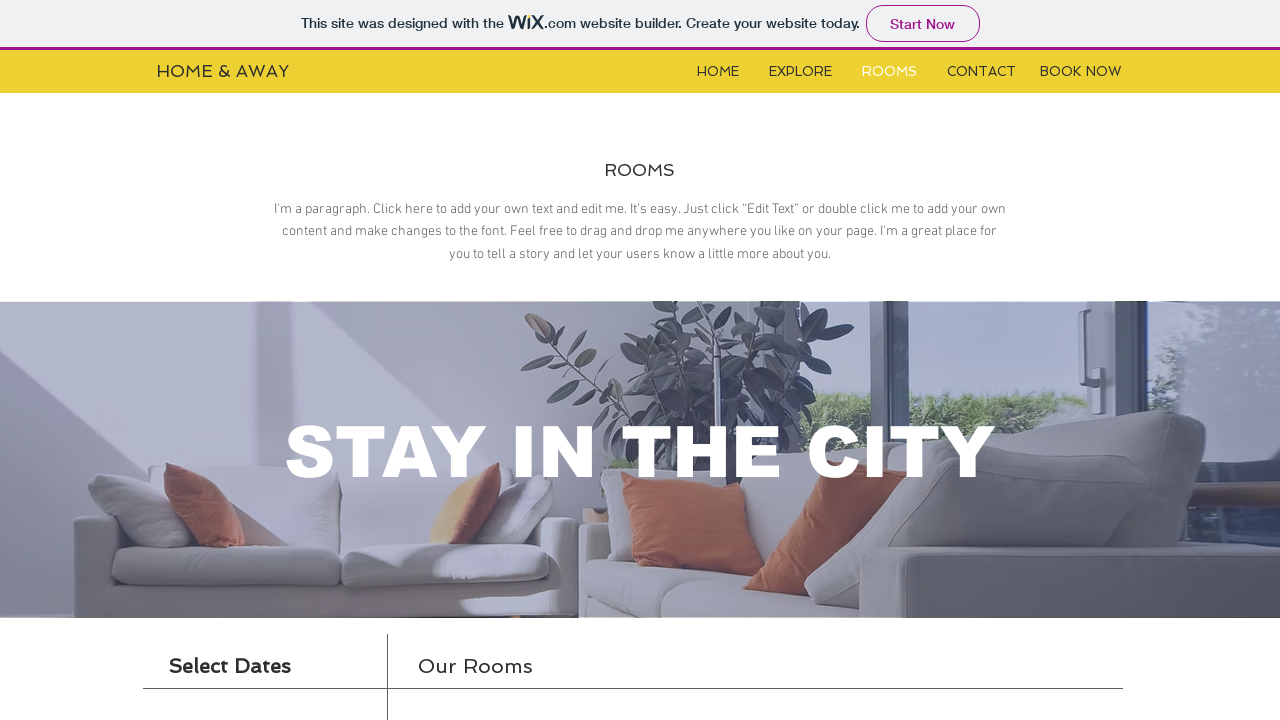

Standard Suite image became visible
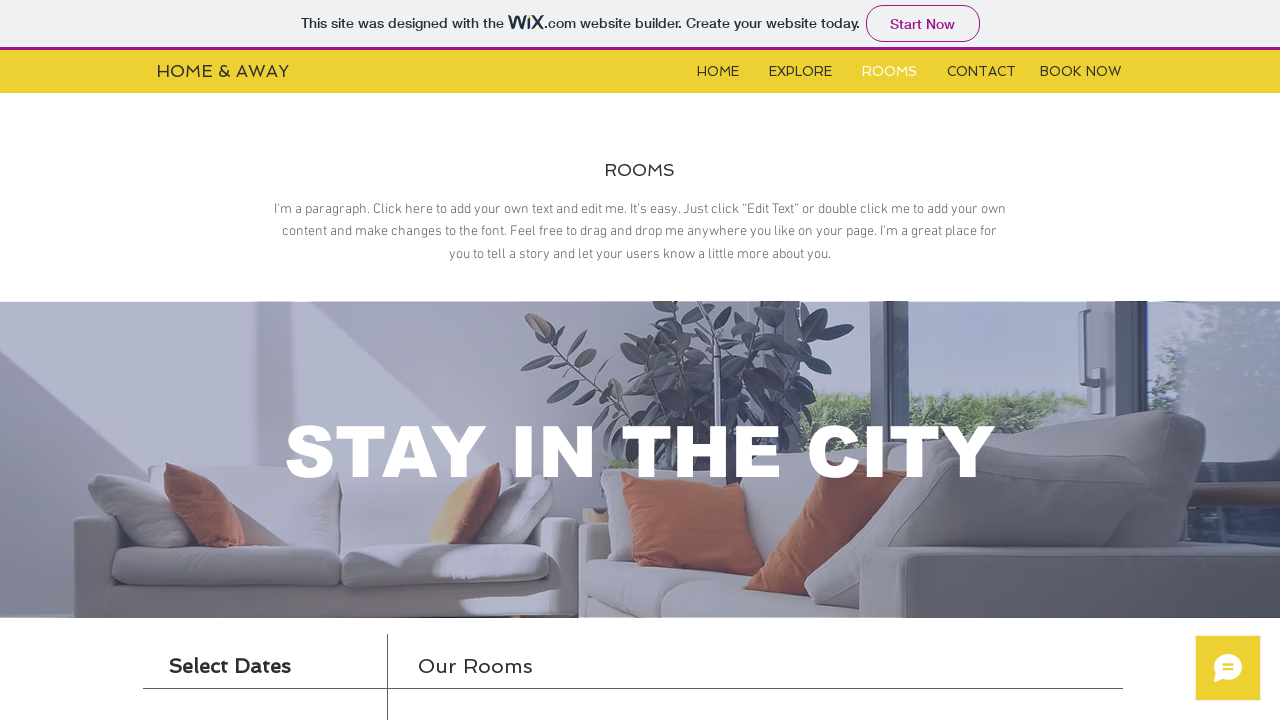

Clicked on Standard Suite image at (535, 360) on xpath=//*[@id='i6klgqap_0']/iframe >> internal:control=enter-frame >> xpath=//*[
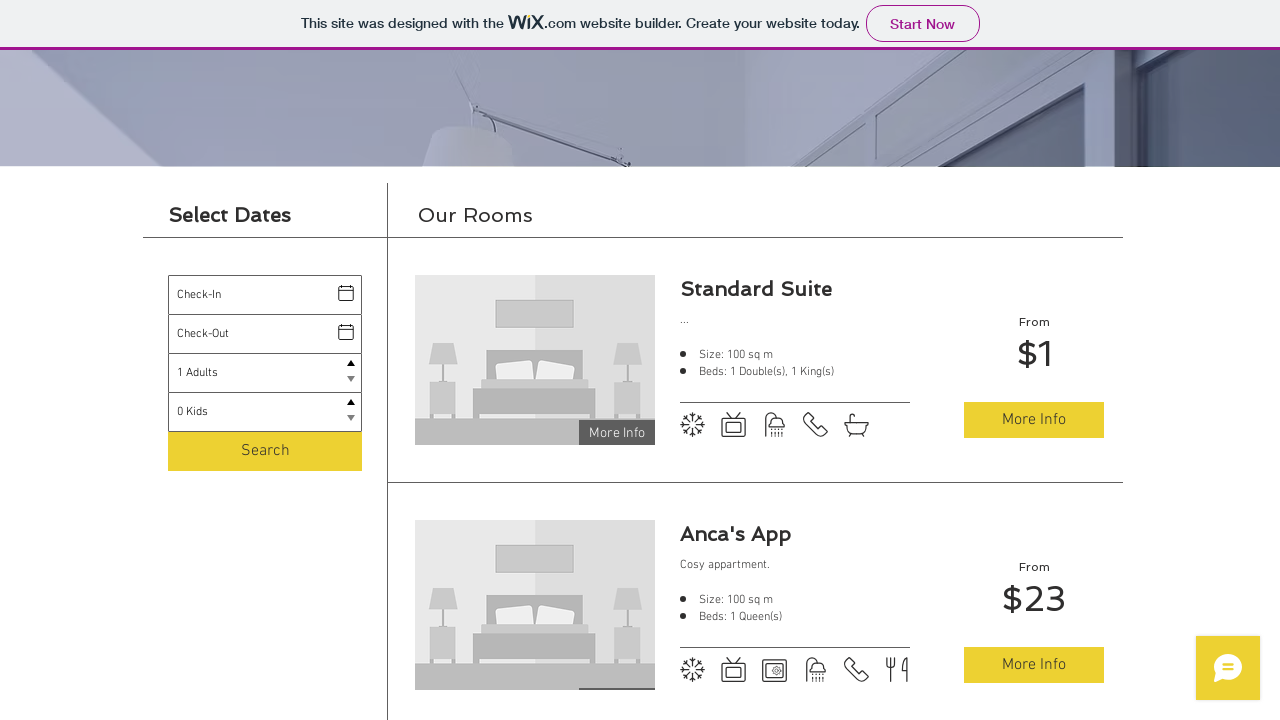

Navigated to Standard Suite room details page
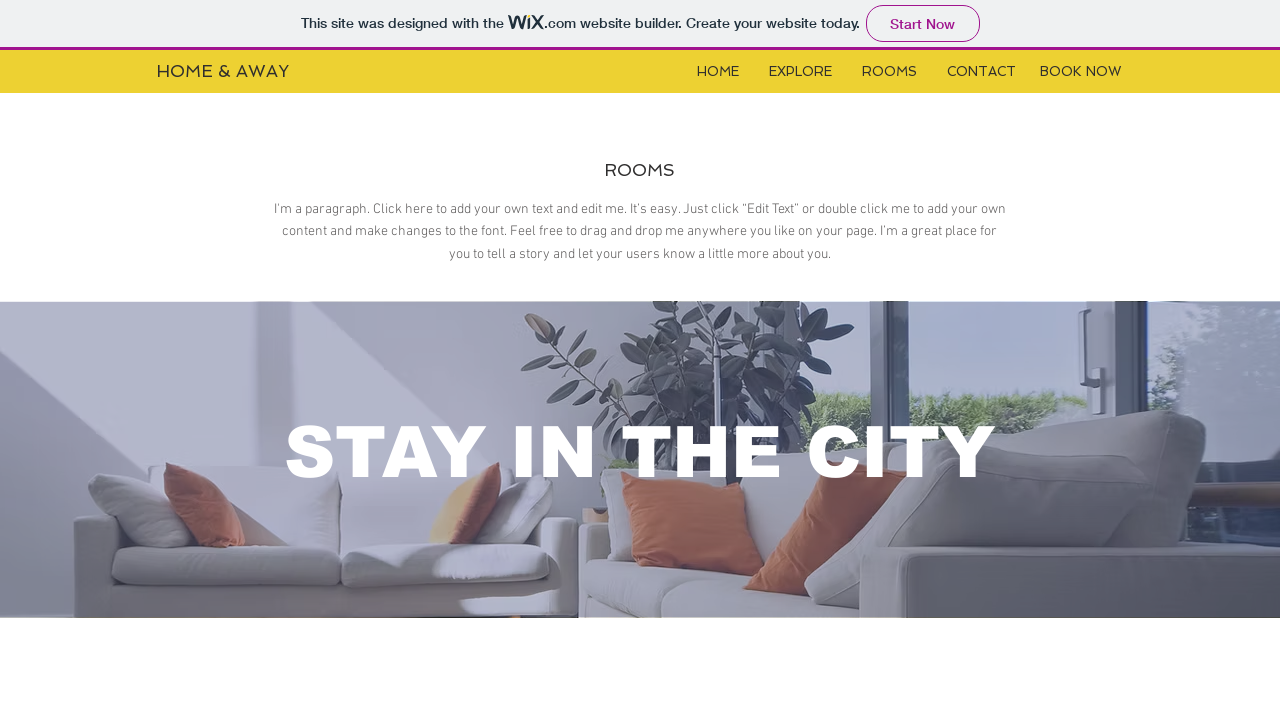

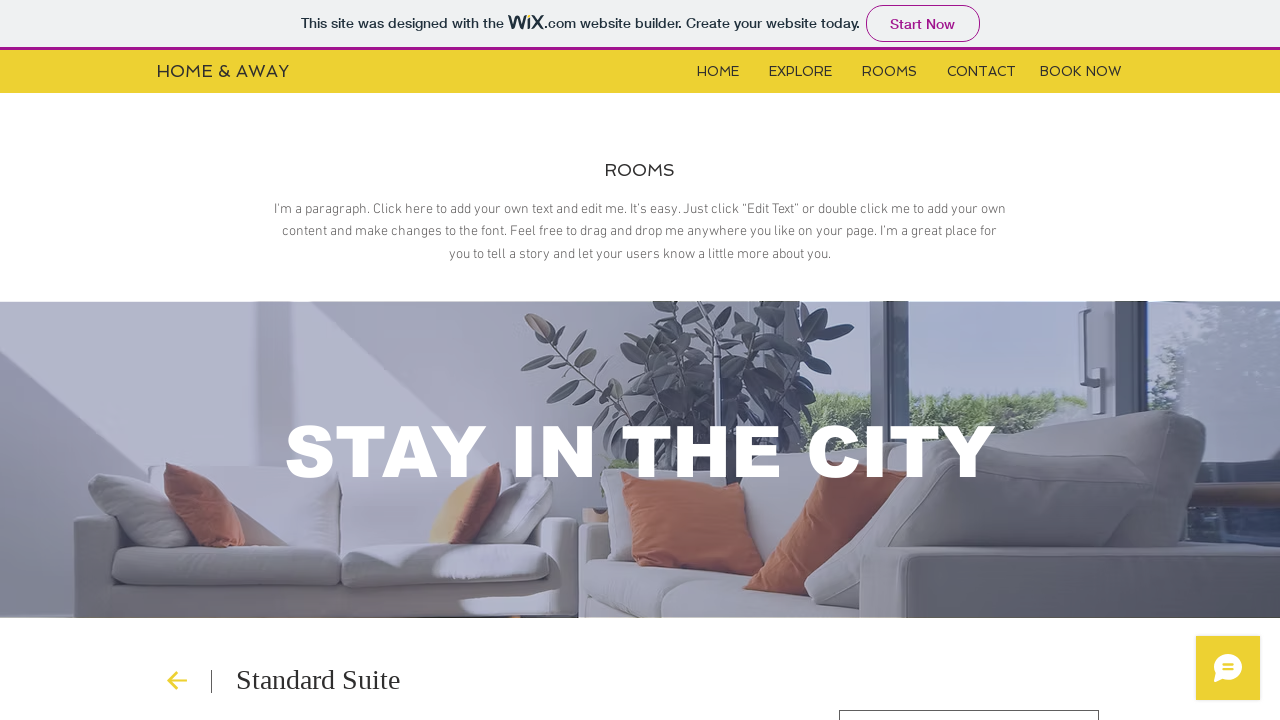